Tests window handling functionality by opening a new window and iterating through all window handles to print their titles

Starting URL: https://www.hyrtutorials.com/p/window-handles-practice.html

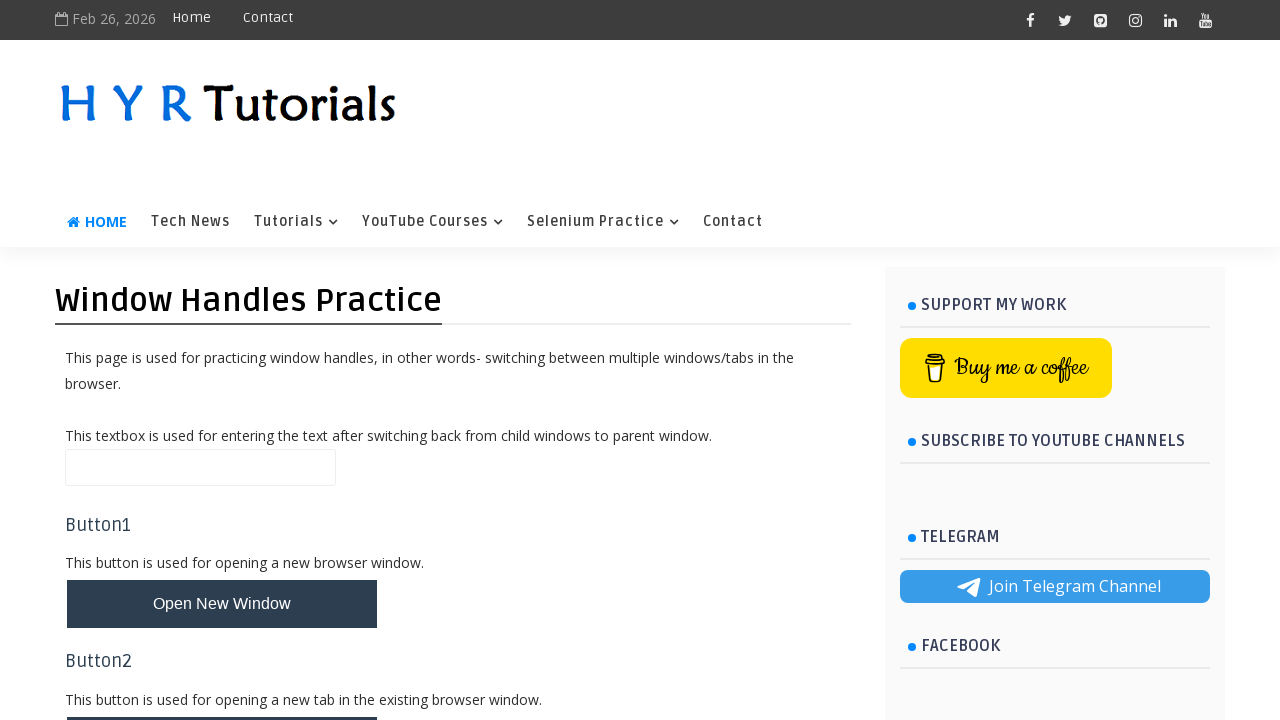

Clicked button to open new window at (222, 604) on #newWindowBtn
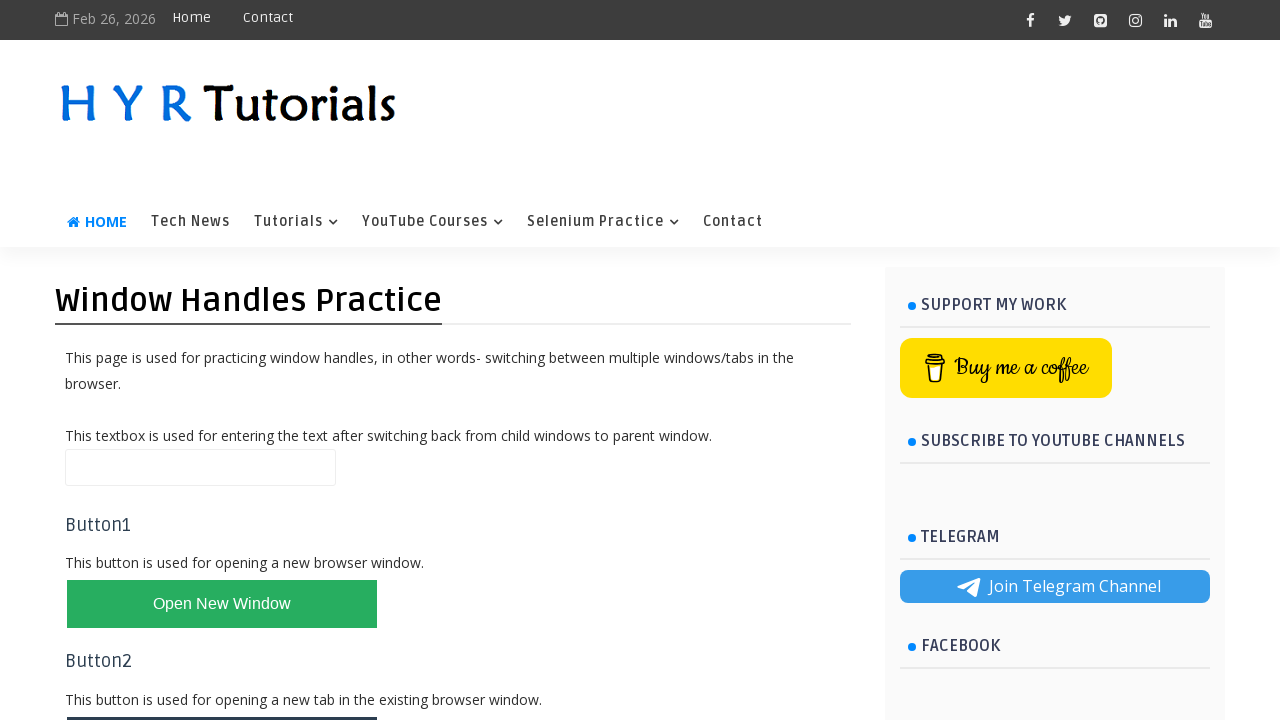

Waited 1000ms for new window to open
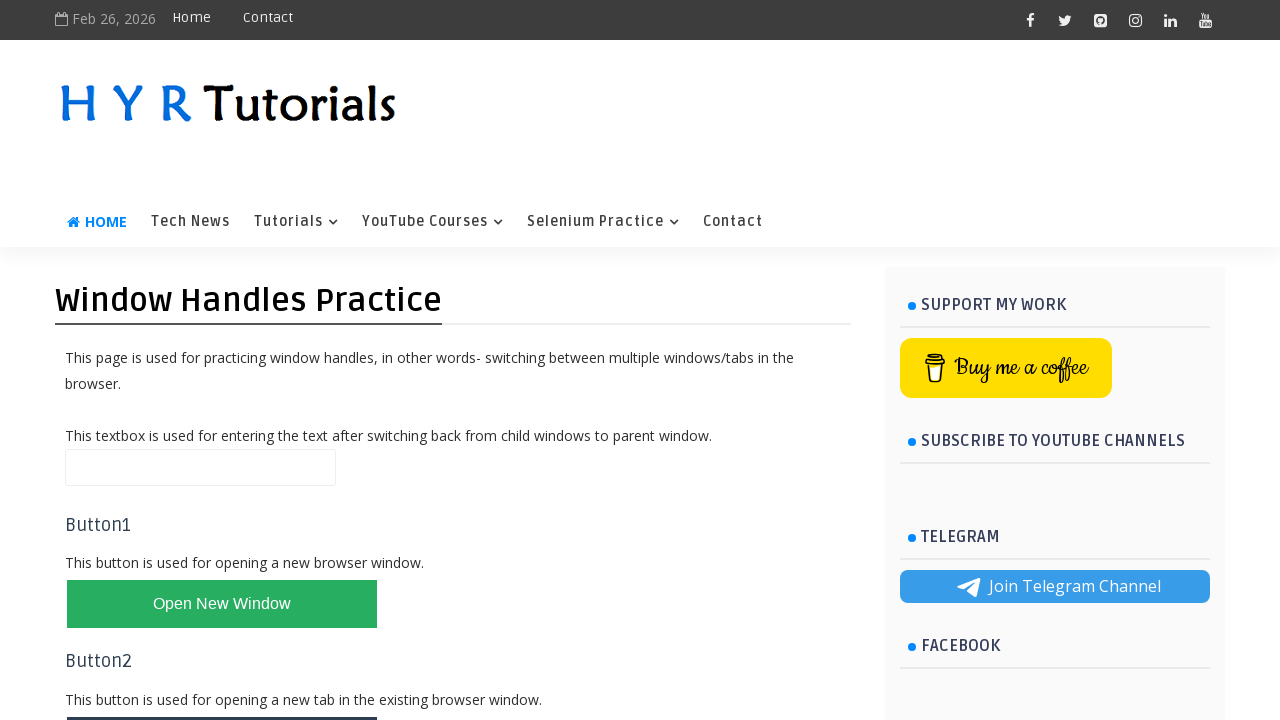

Retrieved all open pages from context
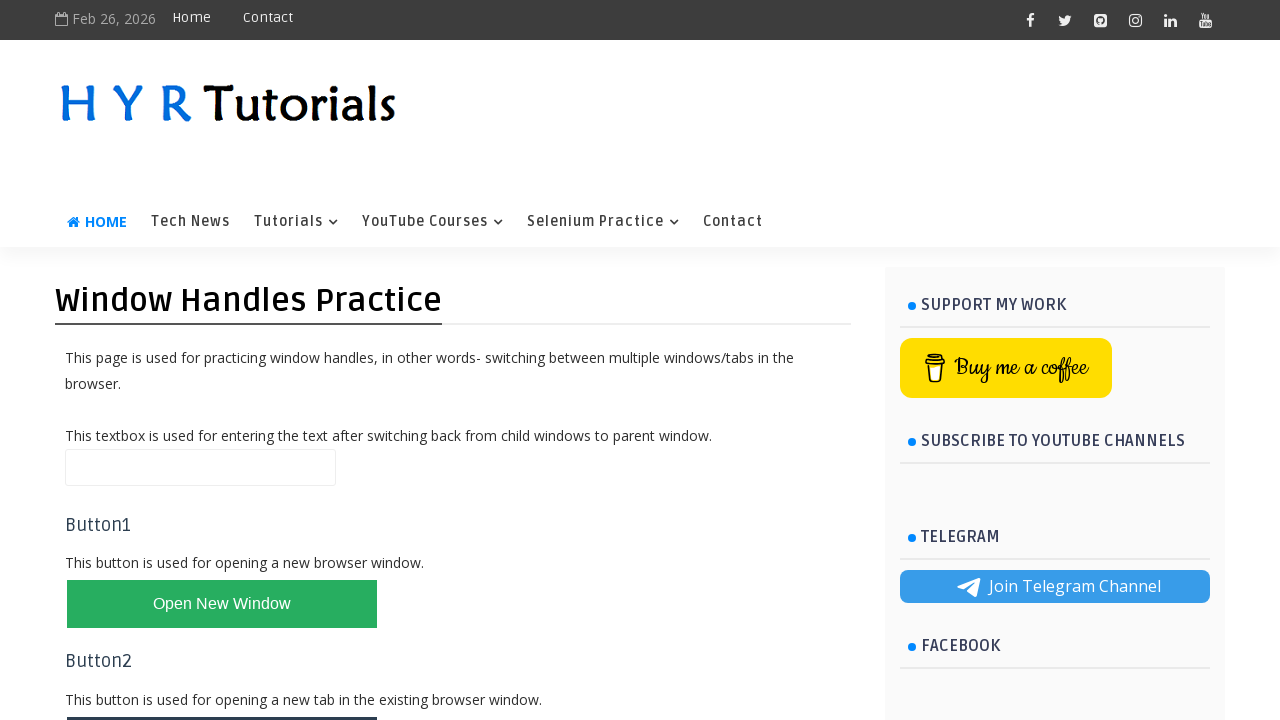

Printed title of page: Window Handles Practice - H Y R Tutorials
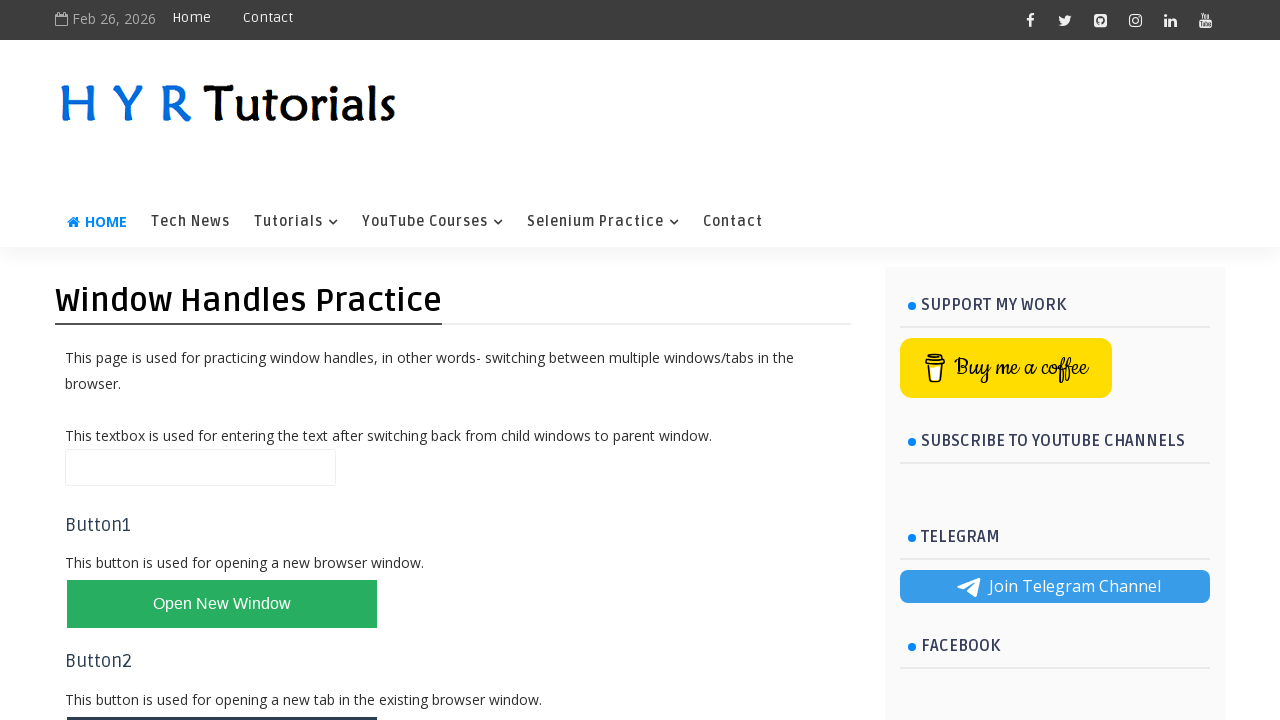

Printed title of page: Basic Controls - H Y R Tutorials
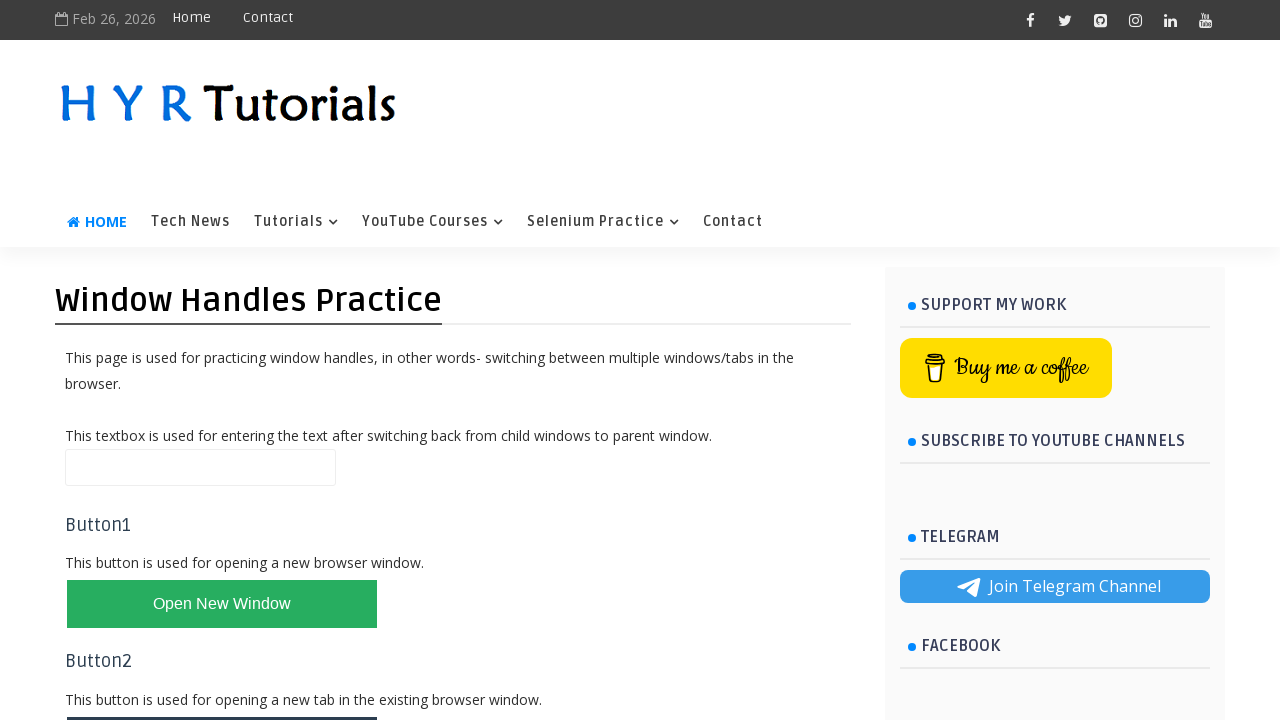

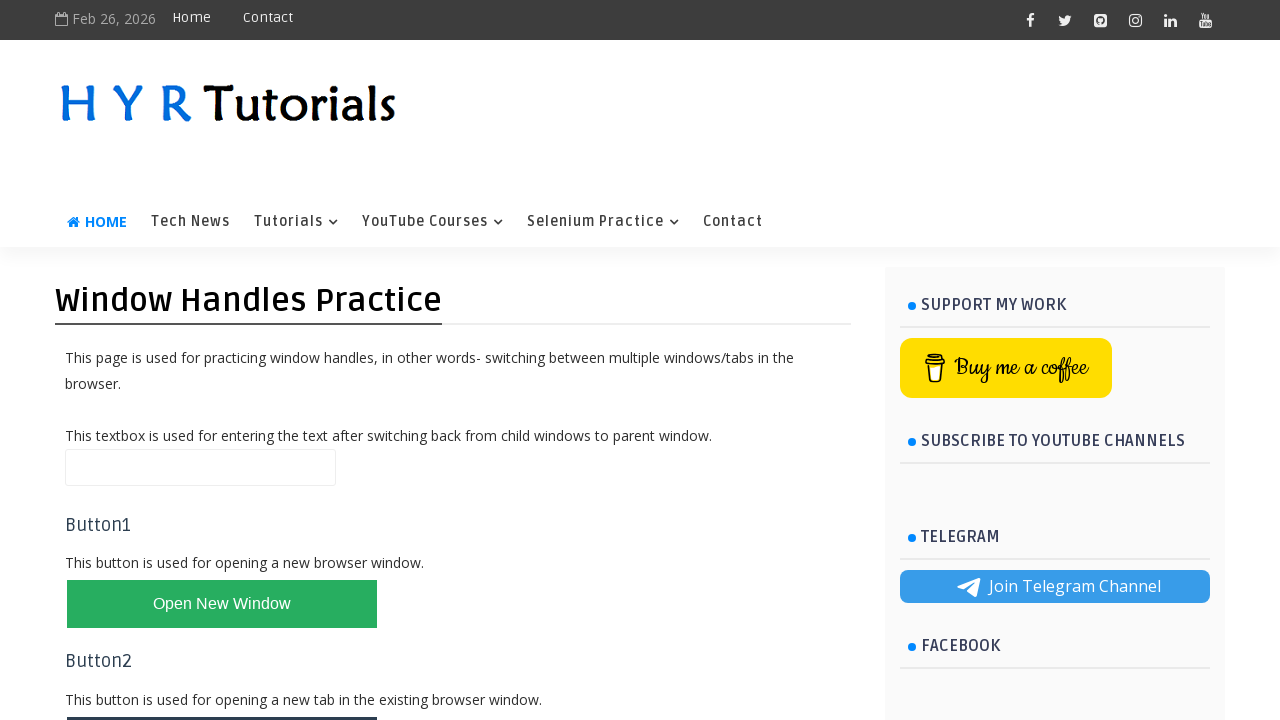